Tests navigation to the Team page by clicking Start menu and Team submenu, then verifies H3 header text contains team member names

Starting URL: https://www.99-bottles-of-beer.net/

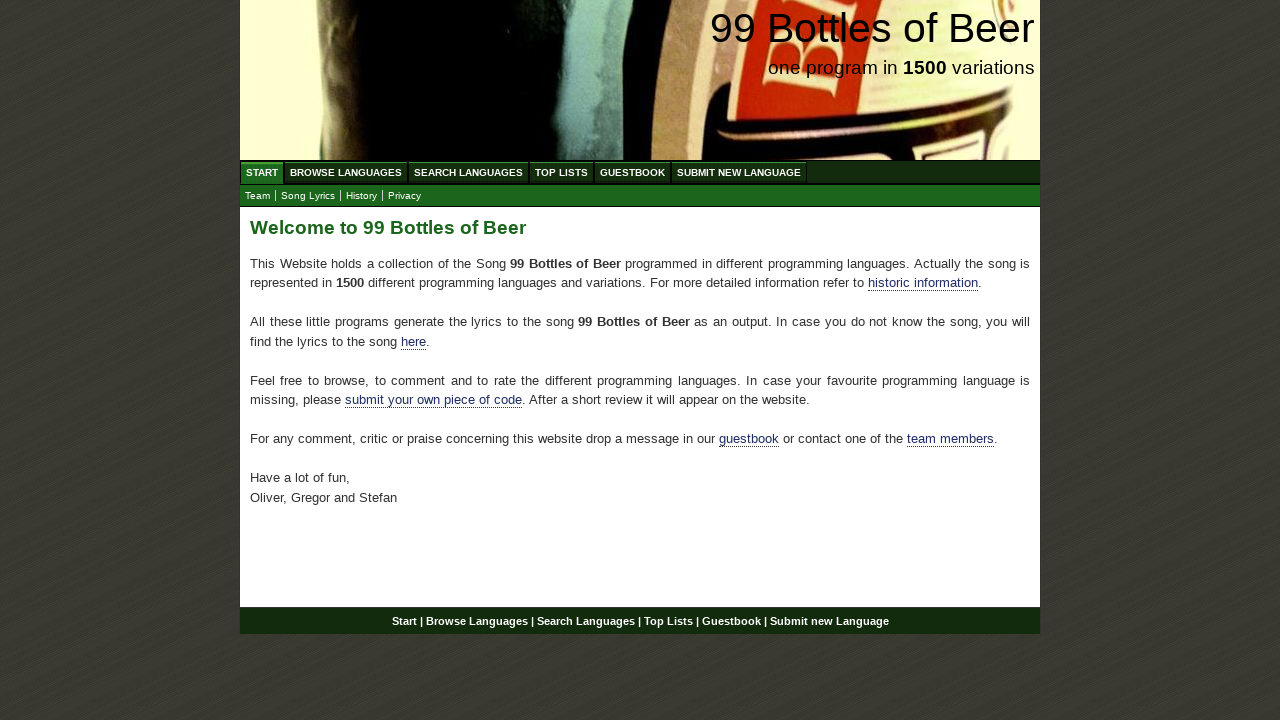

Clicked Start menu at (262, 172) on xpath=//ul[@id='menu']//a[text()='Start']
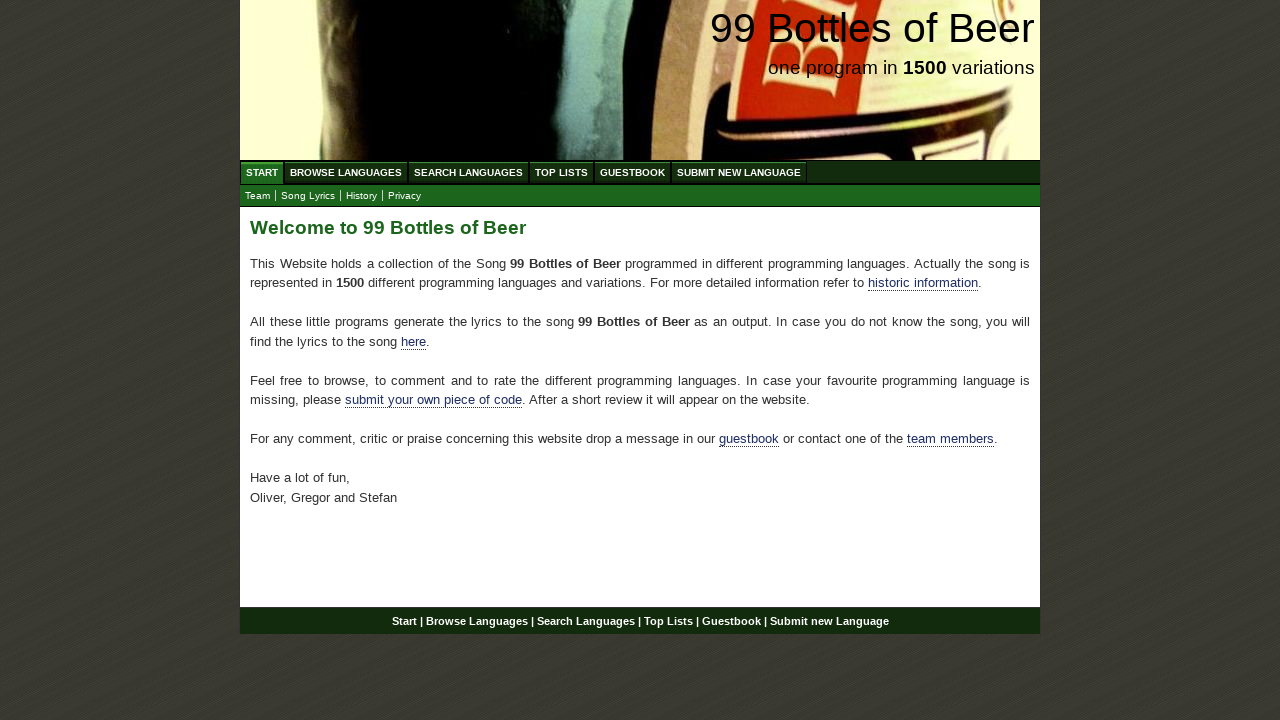

Clicked Team submenu at (258, 196) on #submenu a[href='team.html']
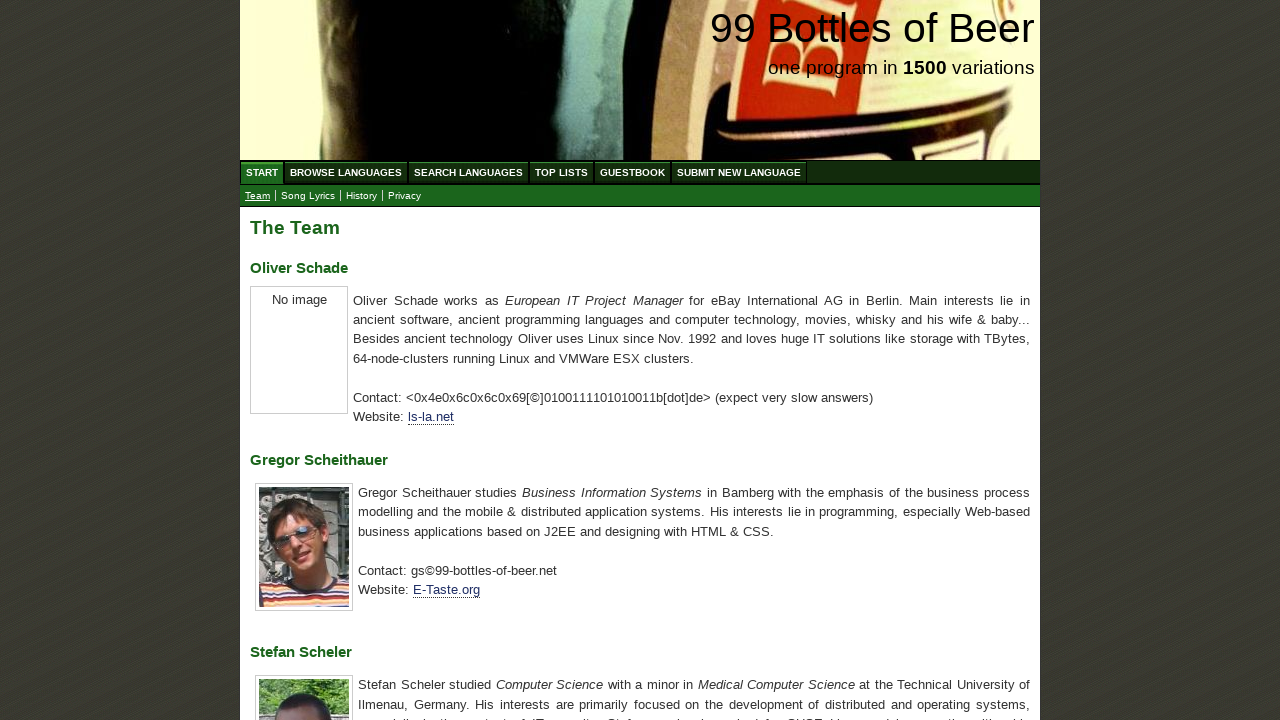

H3 headers loaded in main content area
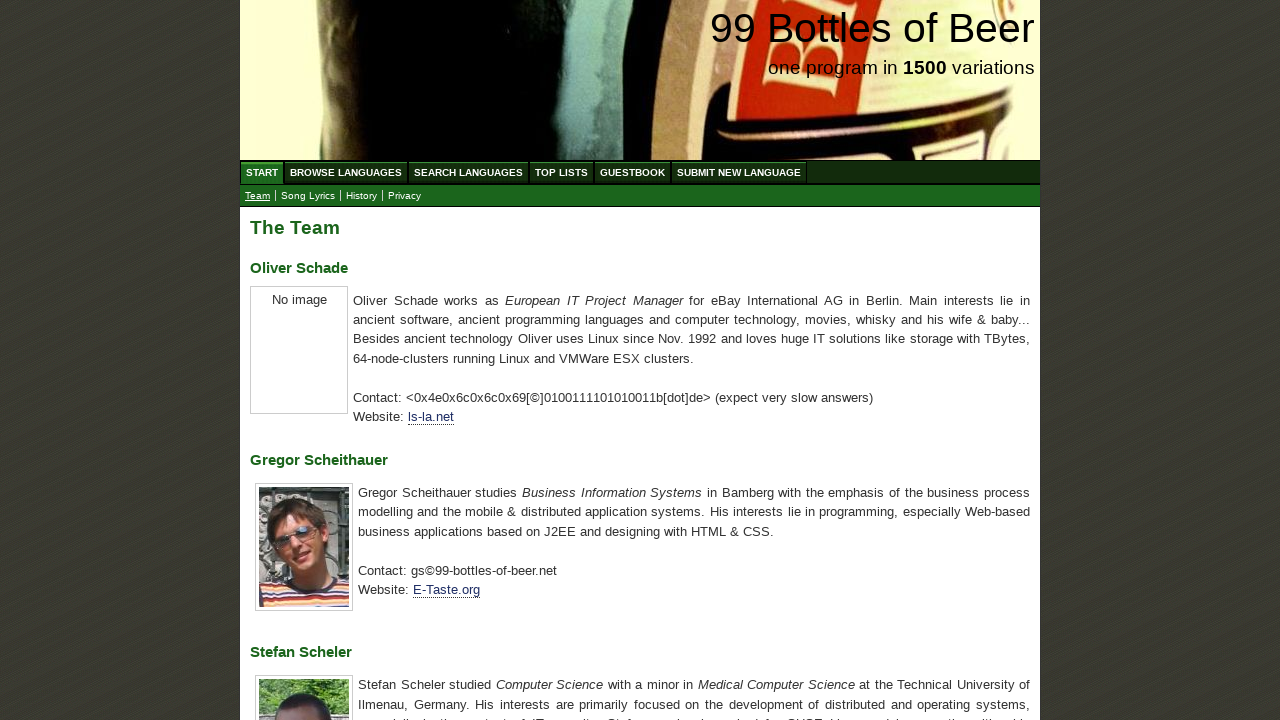

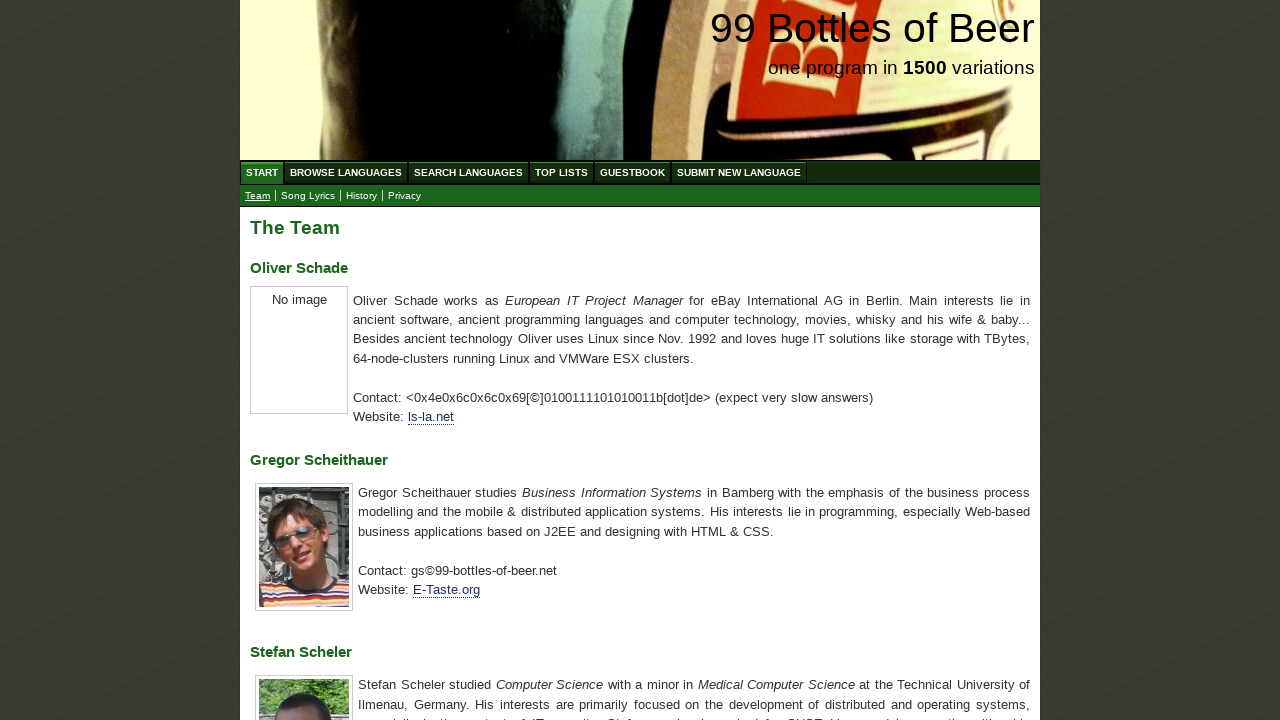